Navigates through Flipkart's main navigation tabs, clicking on sub-links within dropdown menus and navigating back to continue exploration.

Starting URL: https://www.flipkart.com

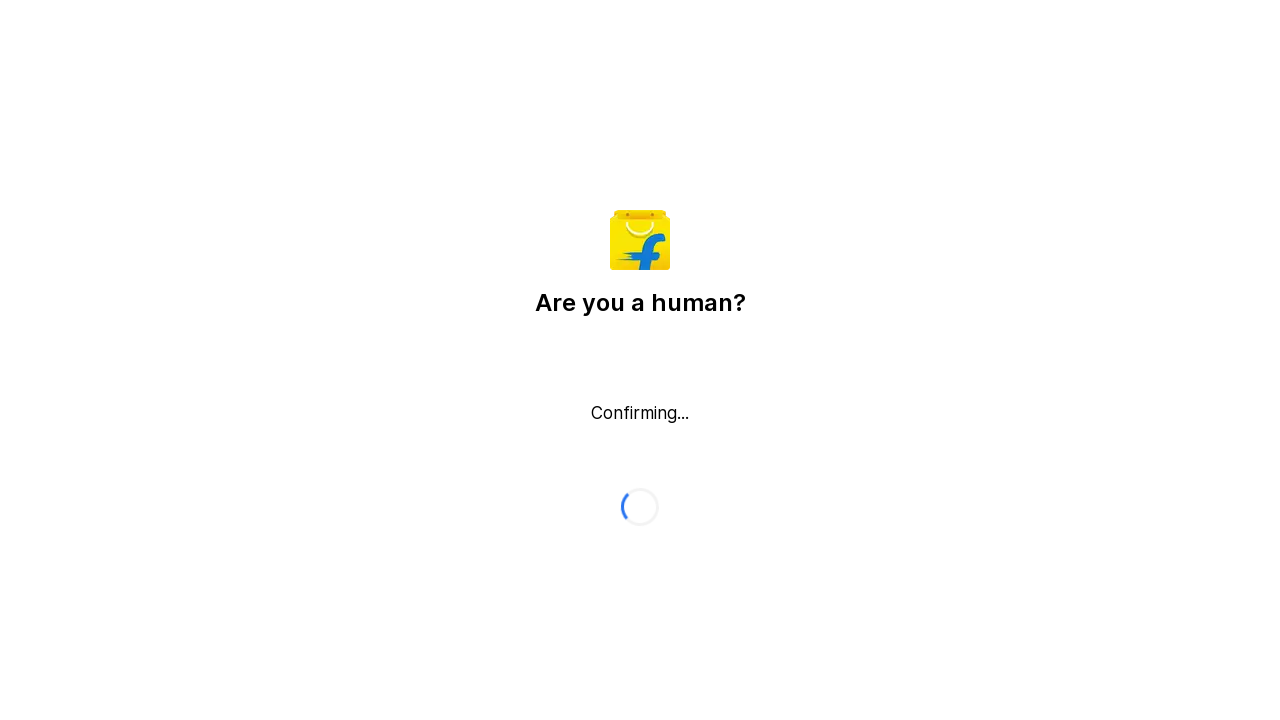

Located navigation tabs on button._2KpZ6l._2doB4z
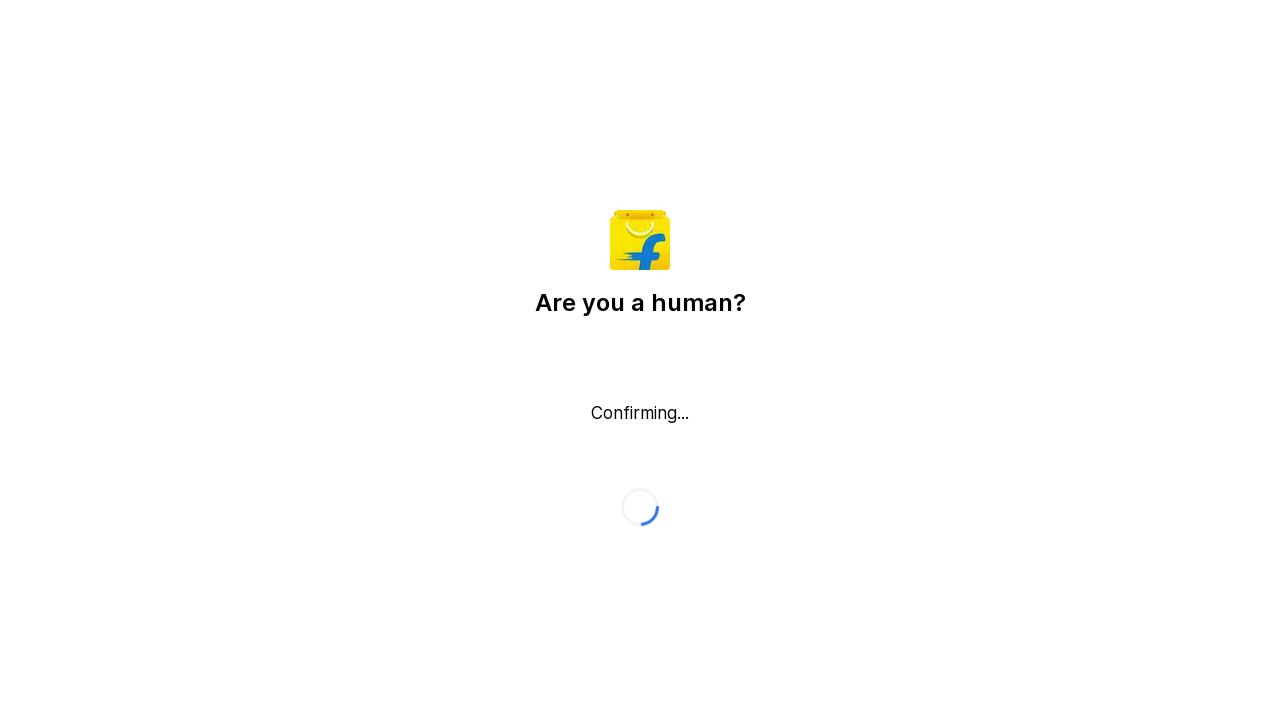

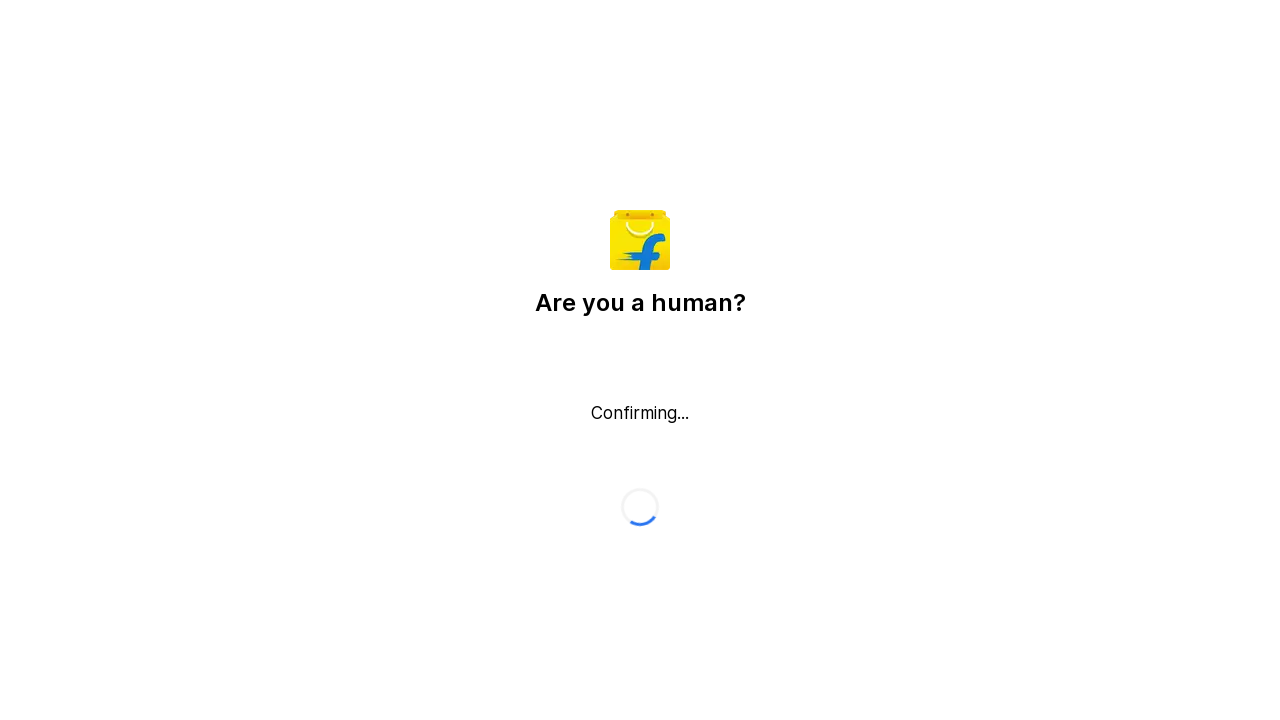